Tests a text box form by filling in user name, email, and address fields, then submitting the form and verifying the output

Starting URL: https://demoqa.com/text-box

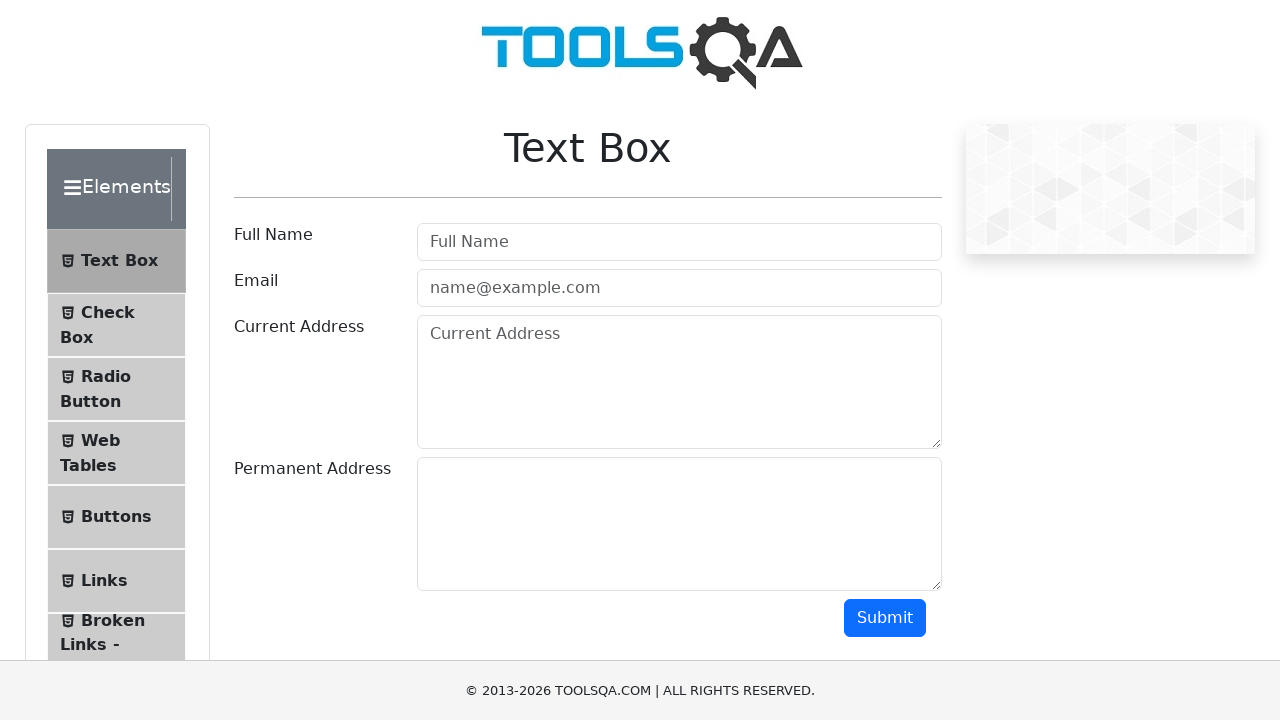

Filled user name field with 'Kate' on input#userName
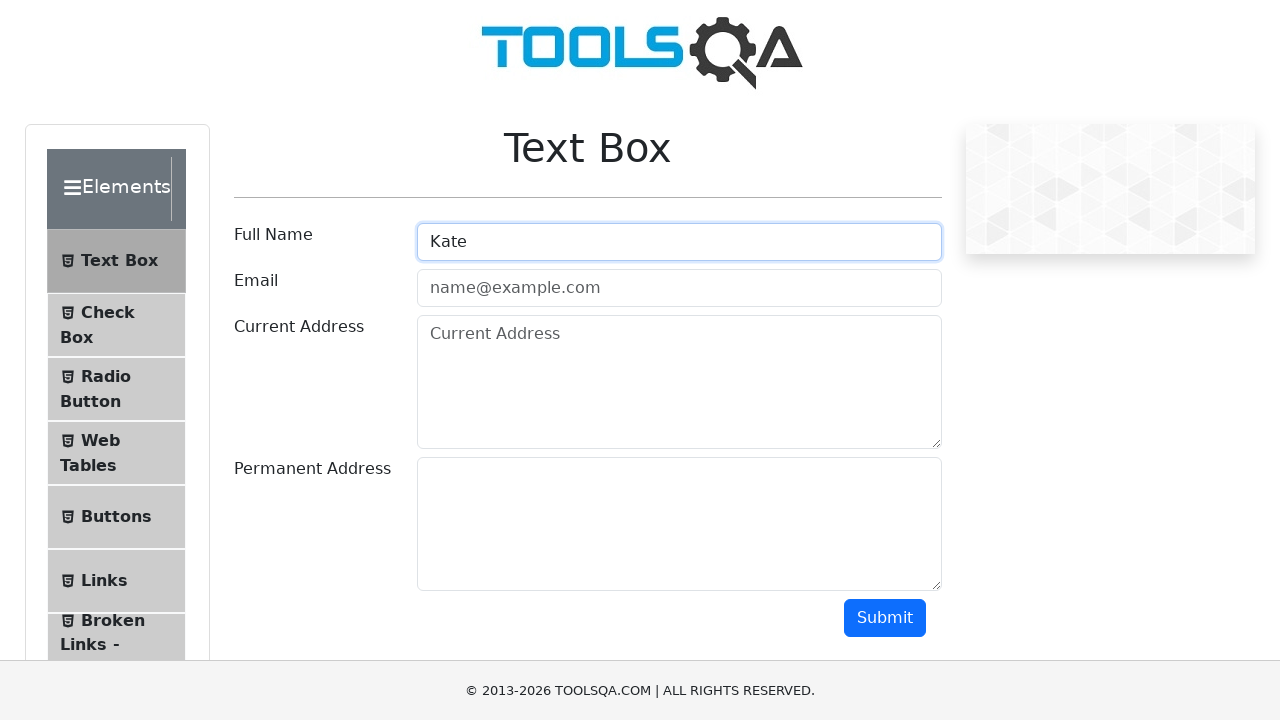

Filled email field with 'testuser@example.com' on input#userEmail
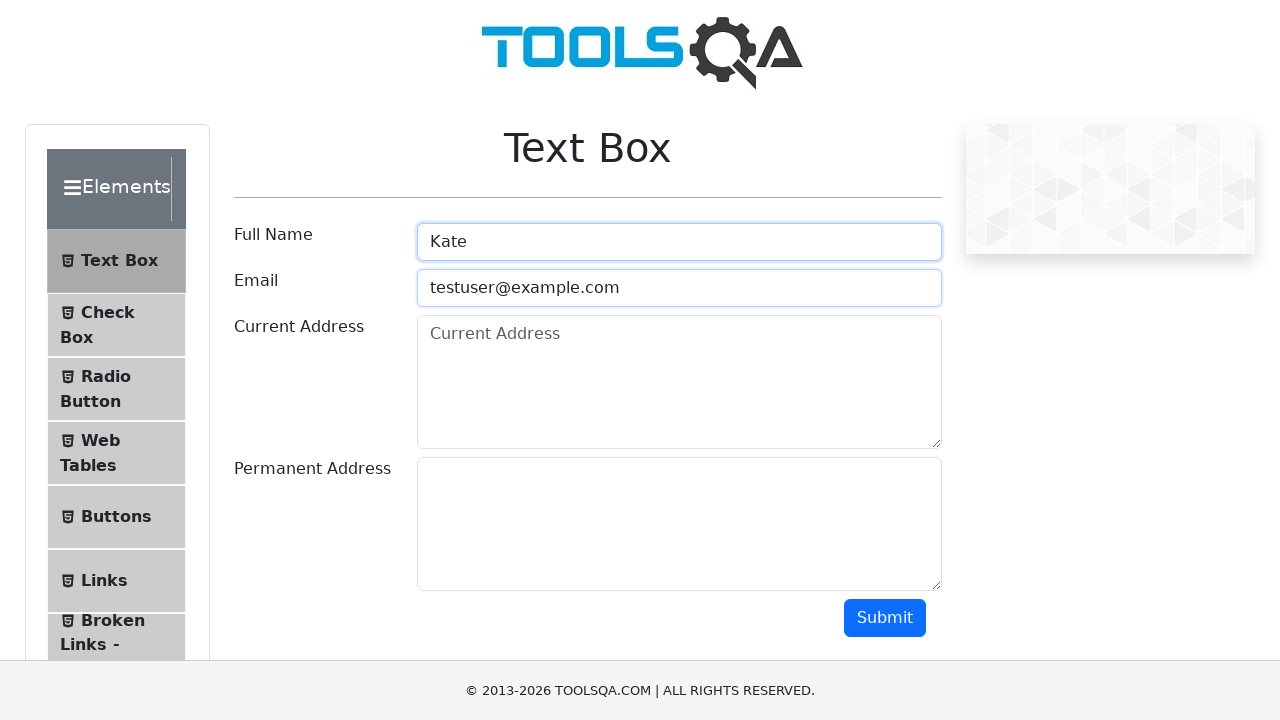

Filled current address field with 'Kursk' on textarea#currentAddress
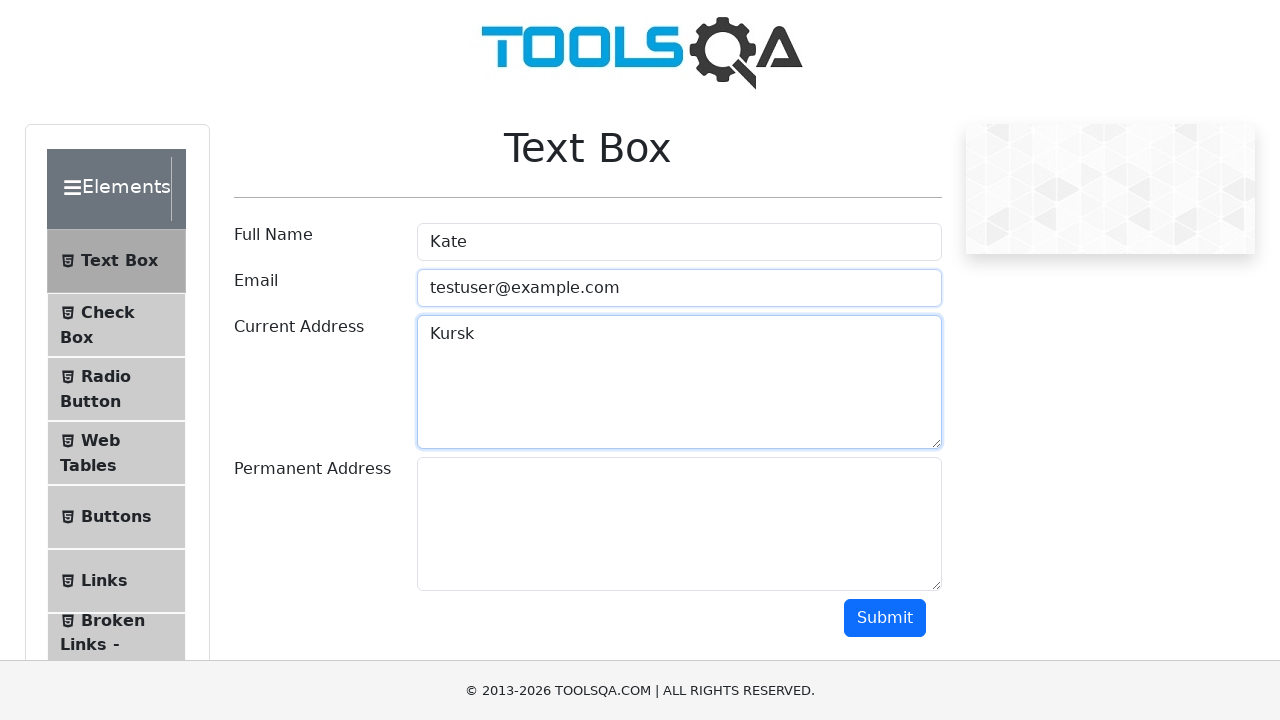

Filled permanent address field with 'Moscow' on textarea#permanentAddress
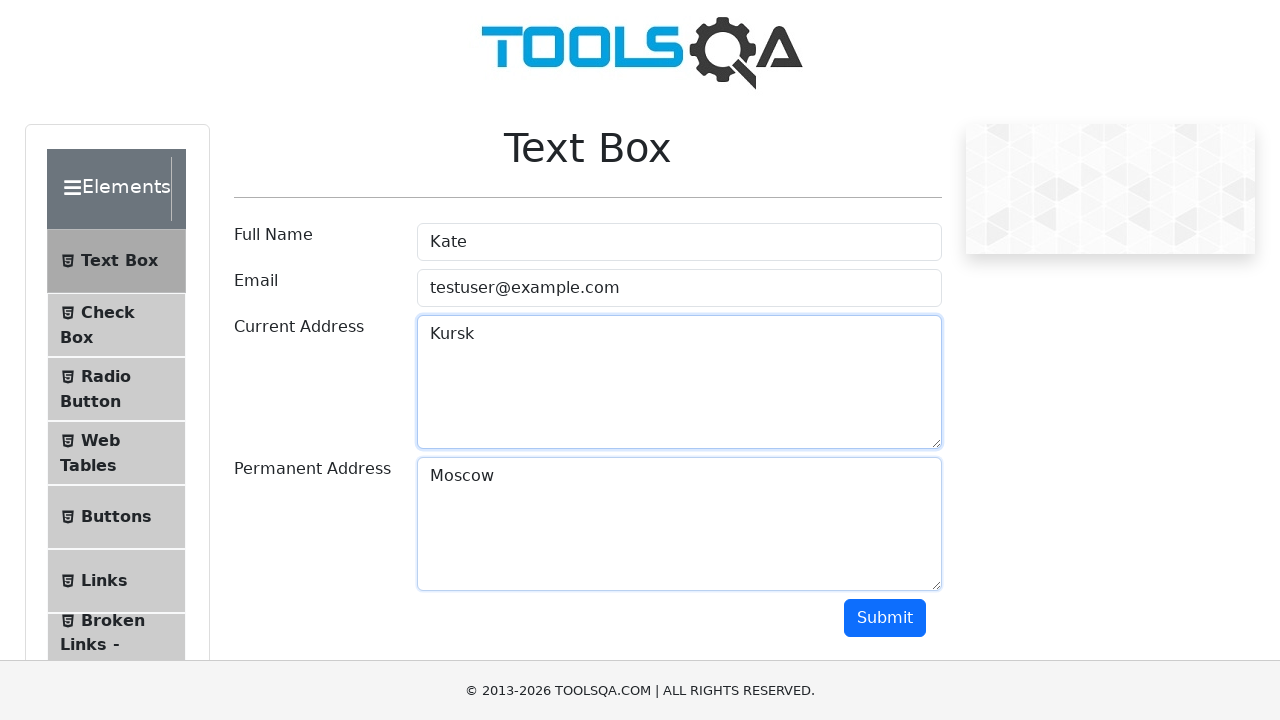

Clicked the submit button to submit the form at (885, 618) on button#submit
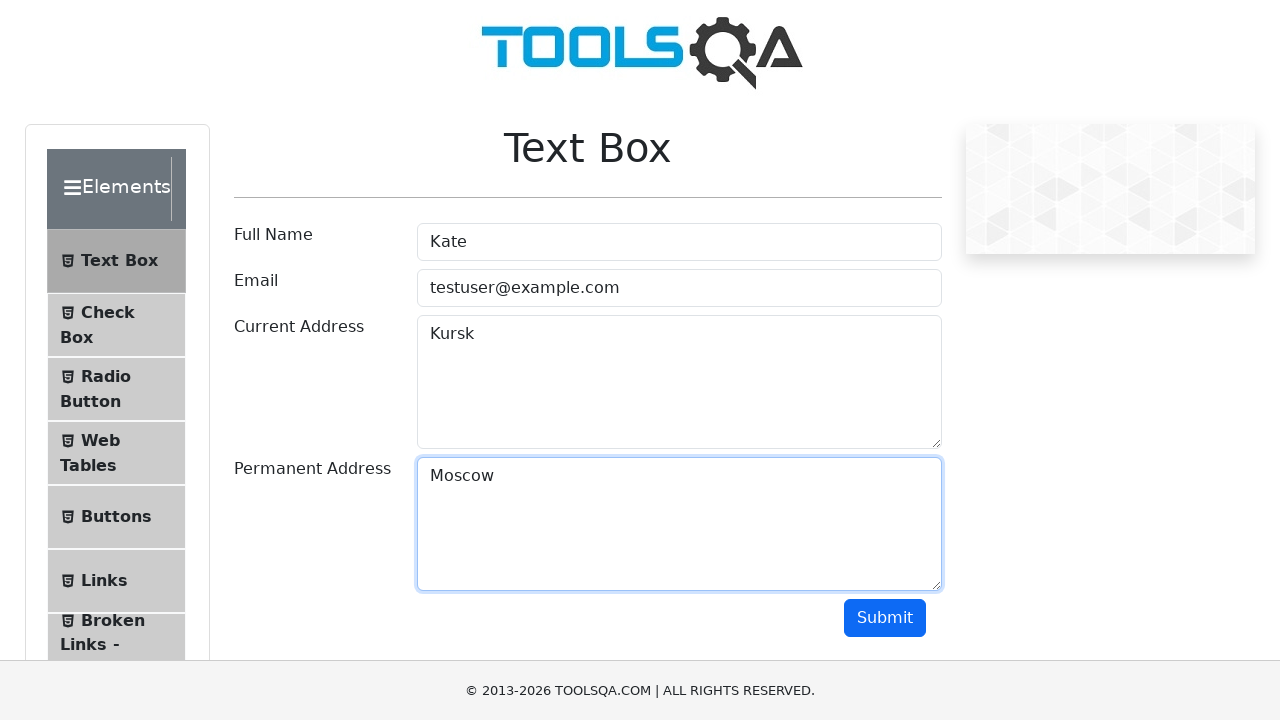

Form submission output appeared successfully
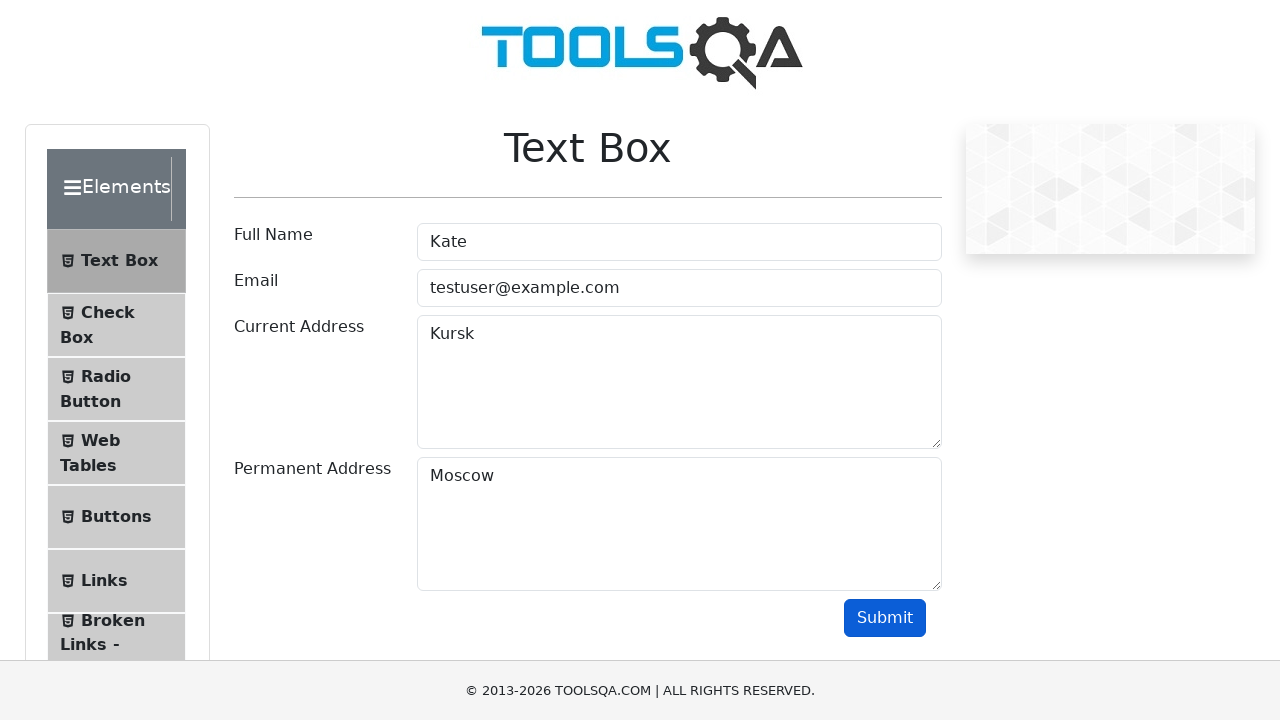

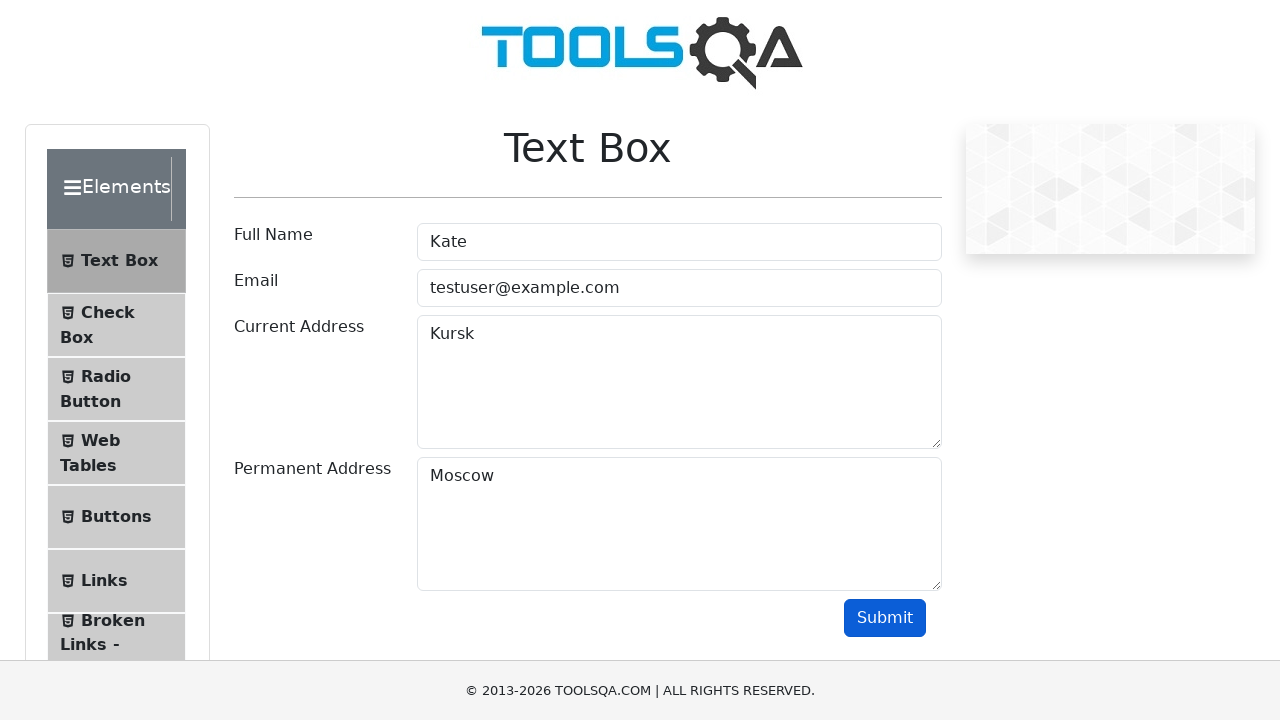